Tests notification message functionality by clicking a link and verifying a notification message appears

Starting URL: https://the-internet.herokuapp.com/notification_message_rendered

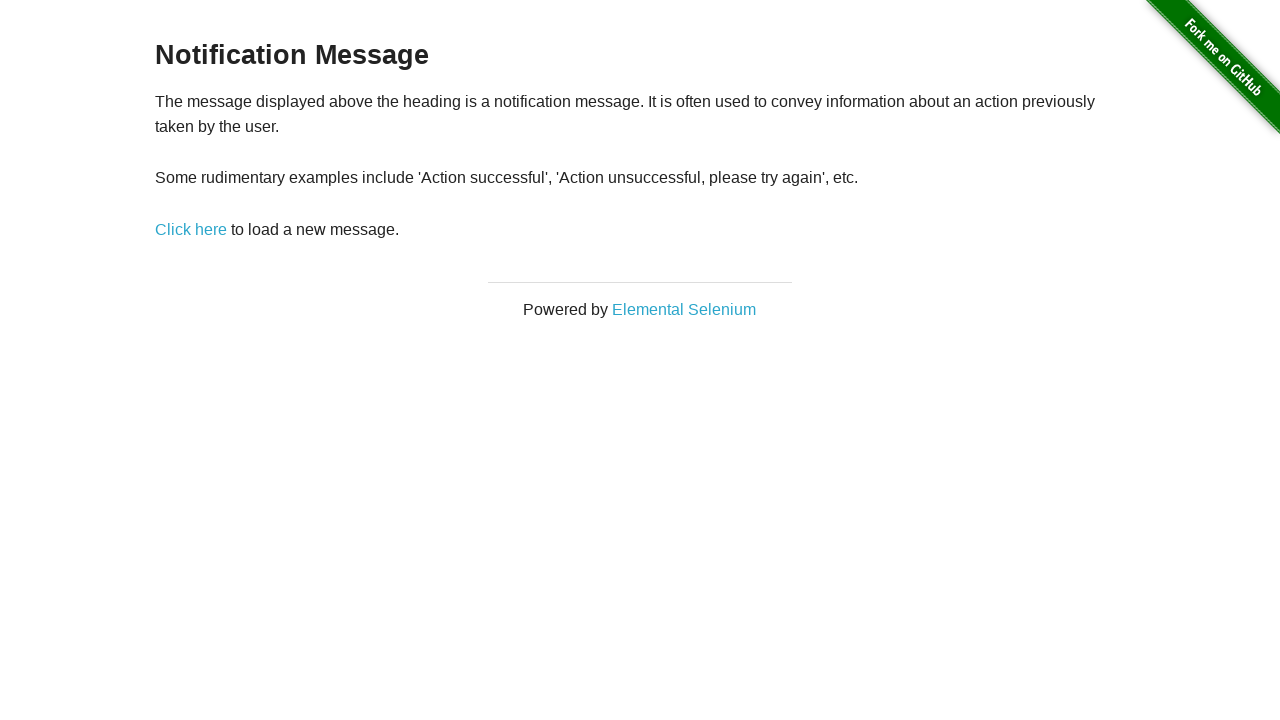

Clicked 'Click here' link to trigger notification at (191, 229) on text=Click here
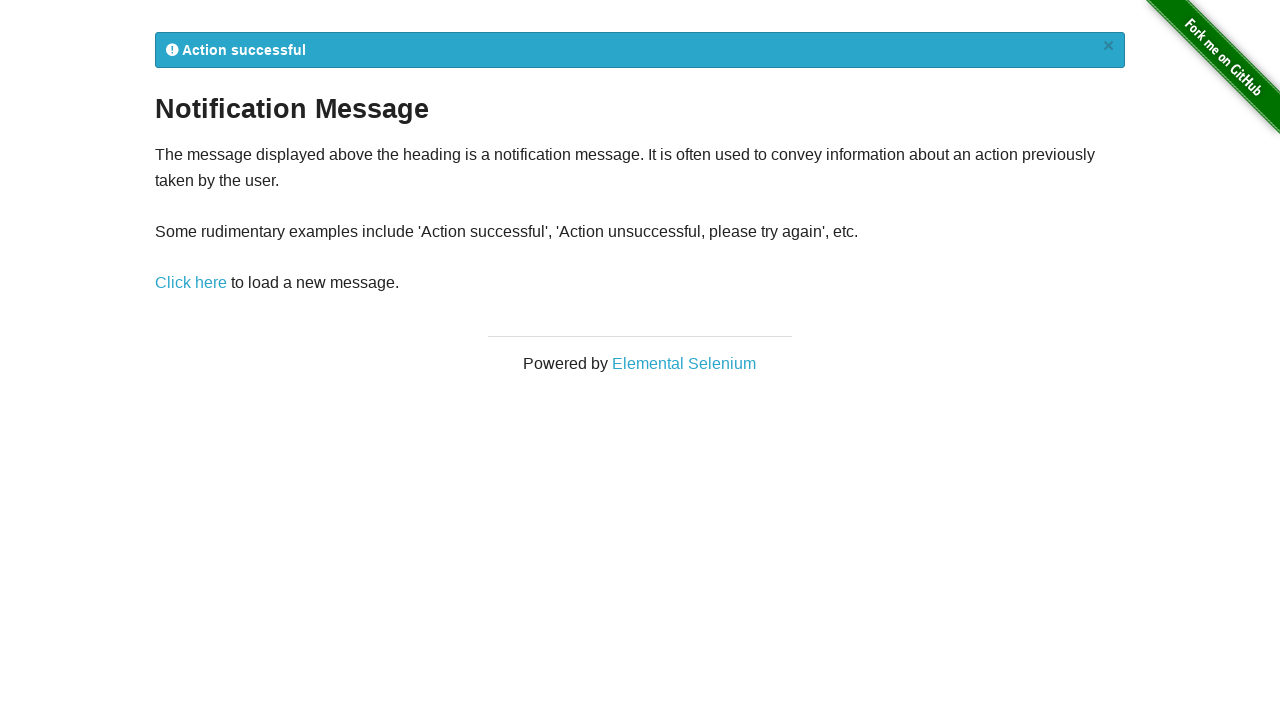

Notification message appeared
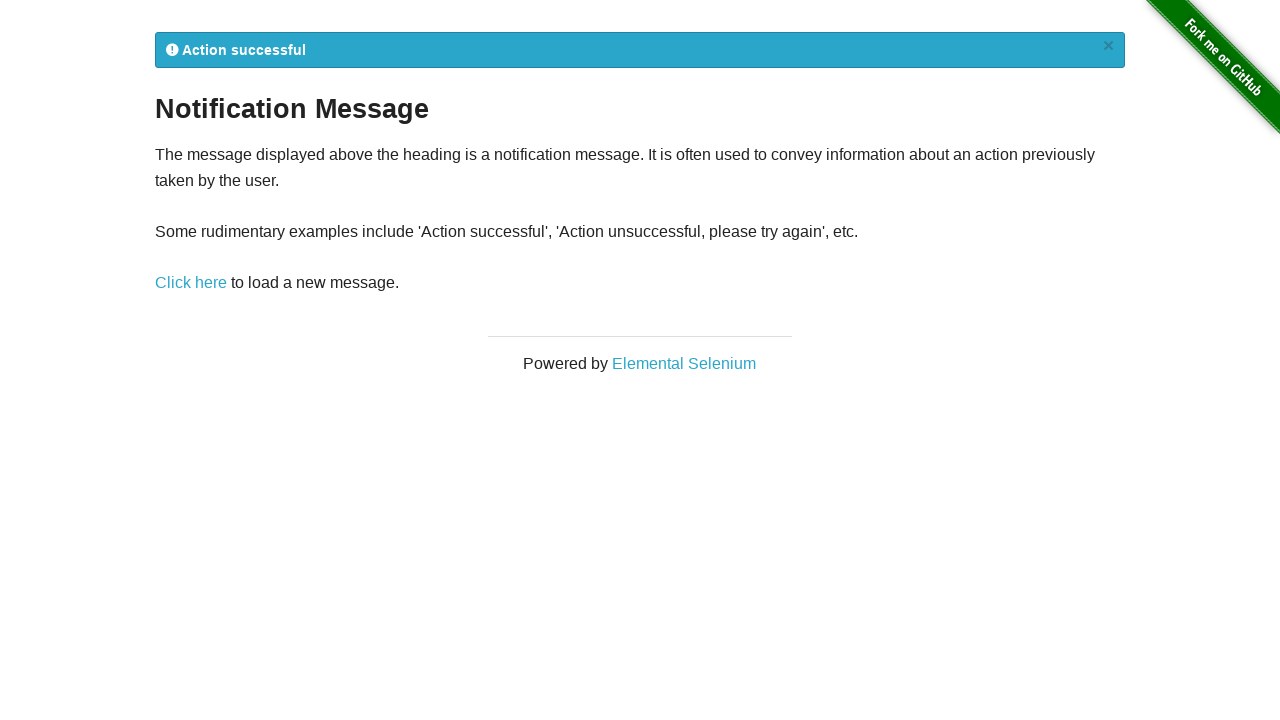

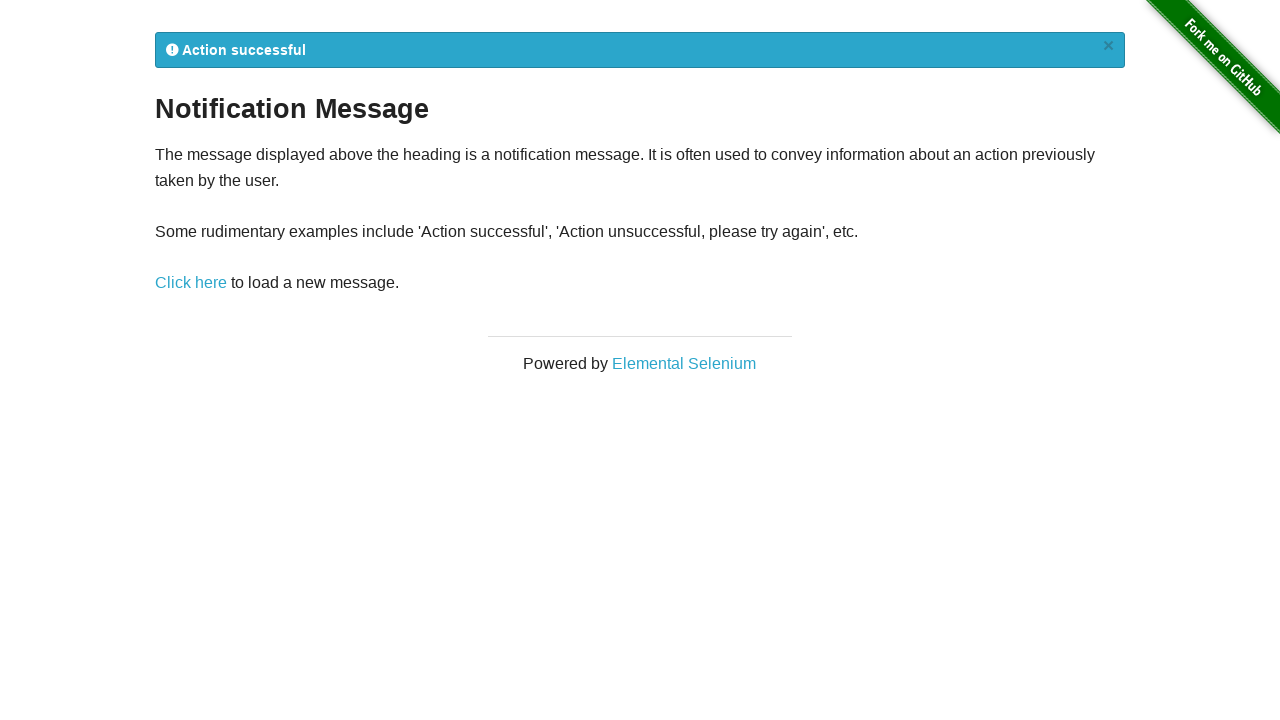